Solves a math problem by extracting two numbers from the page, calculating their sum, and selecting the result from a dropdown menu

Starting URL: https://suninjuly.github.io/selects2.html

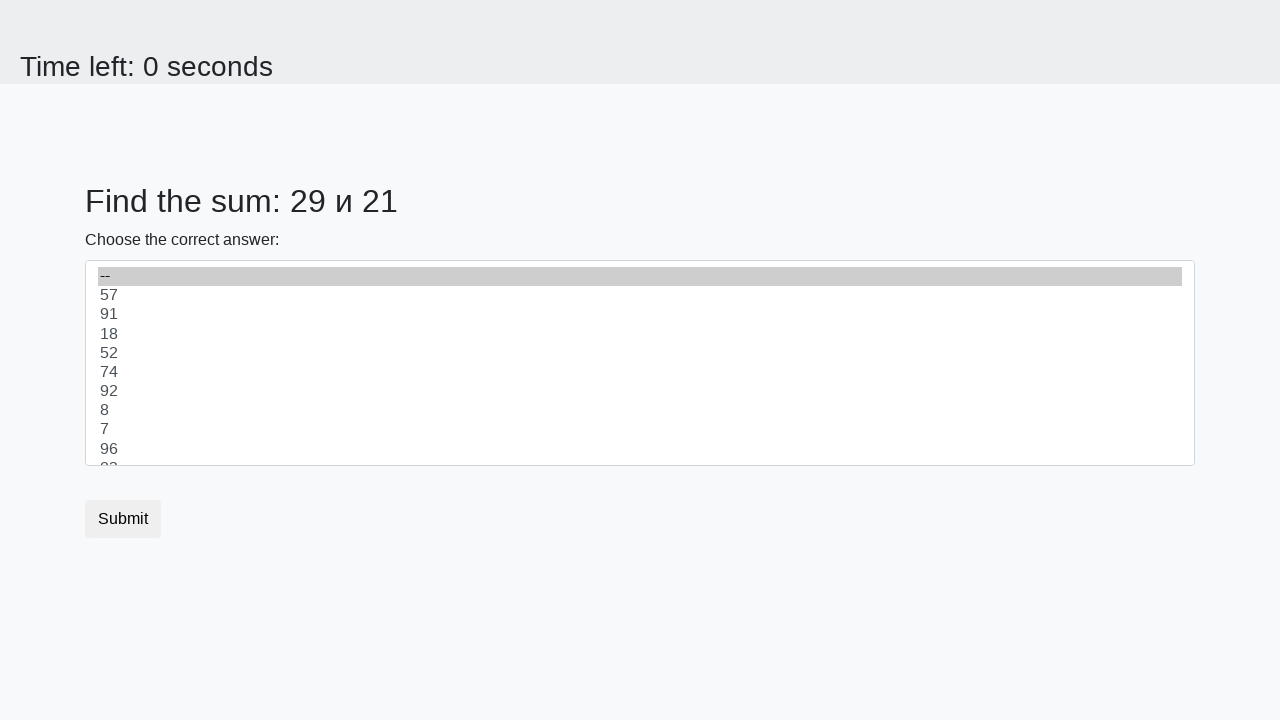

Navigated to the math problem page
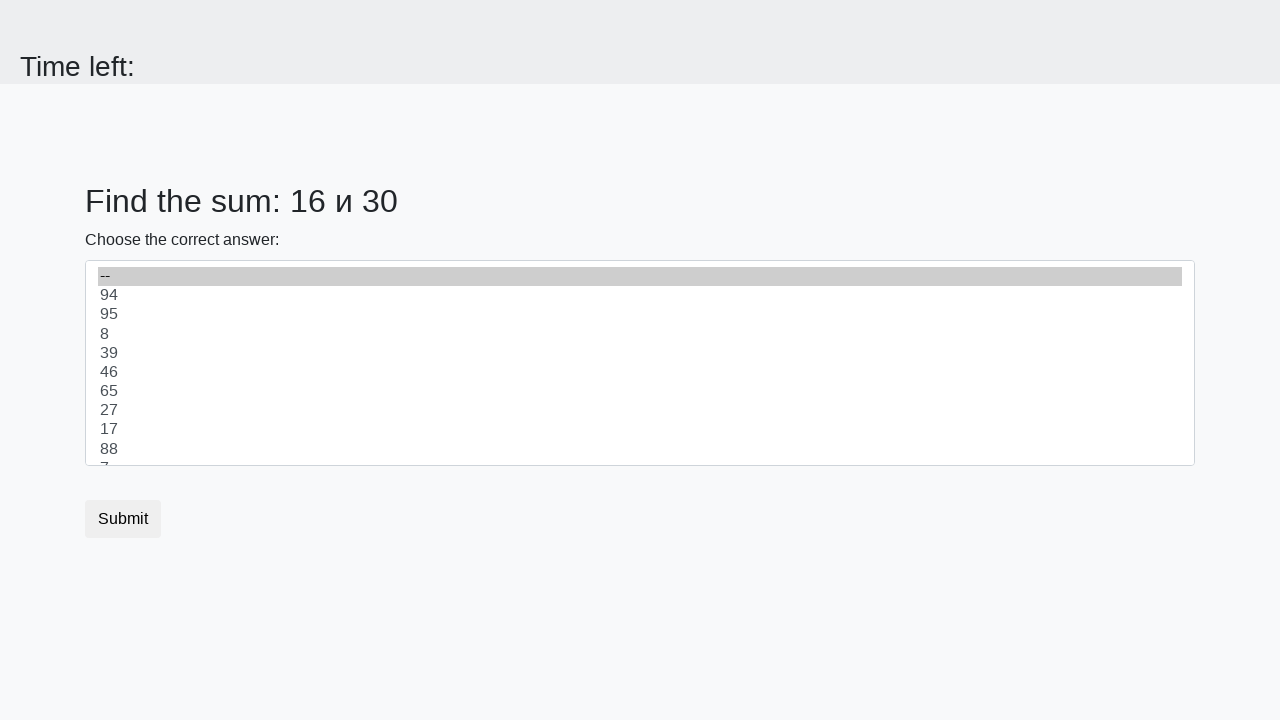

Extracted first number from #num1
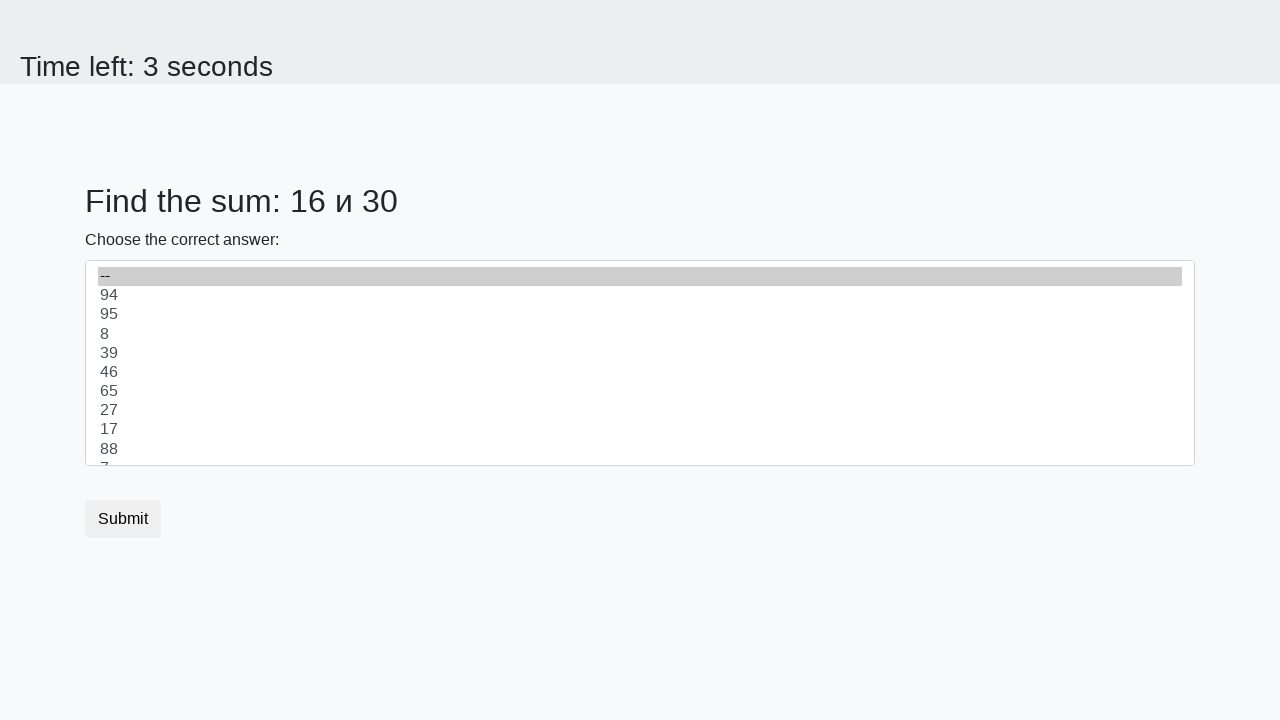

Extracted second number from #num2
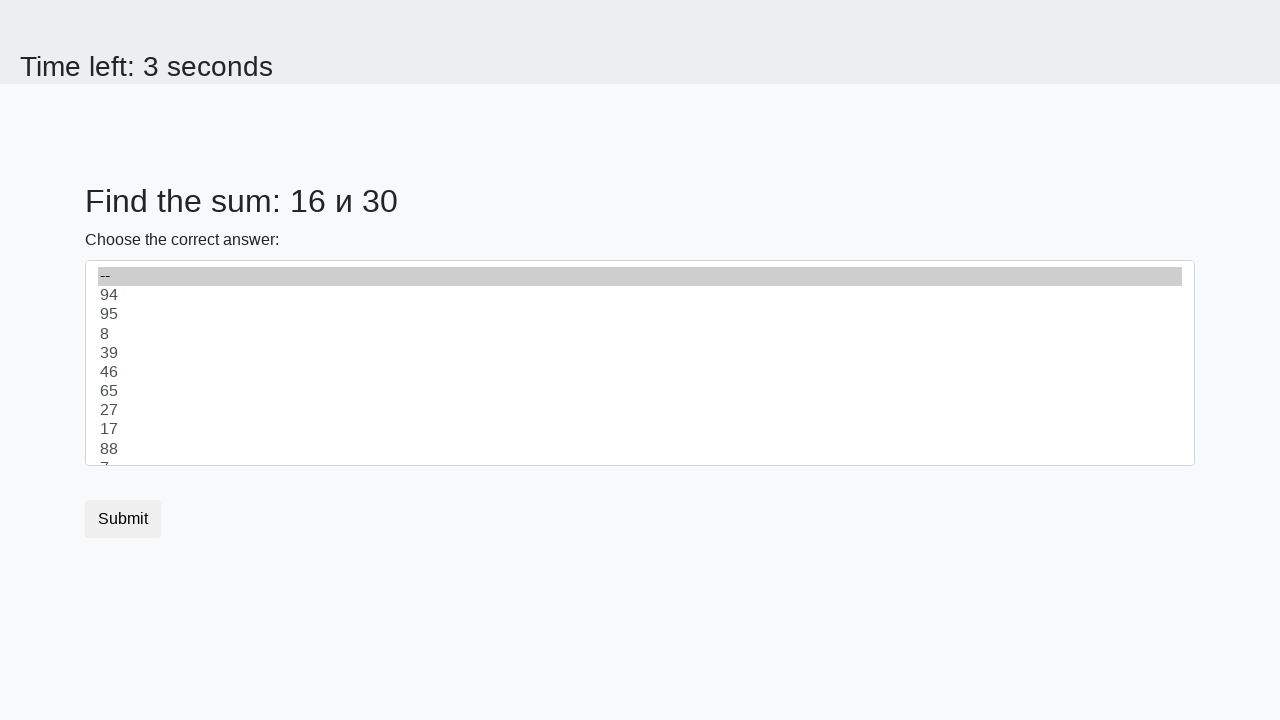

Calculated sum: 16 + 30 = 46
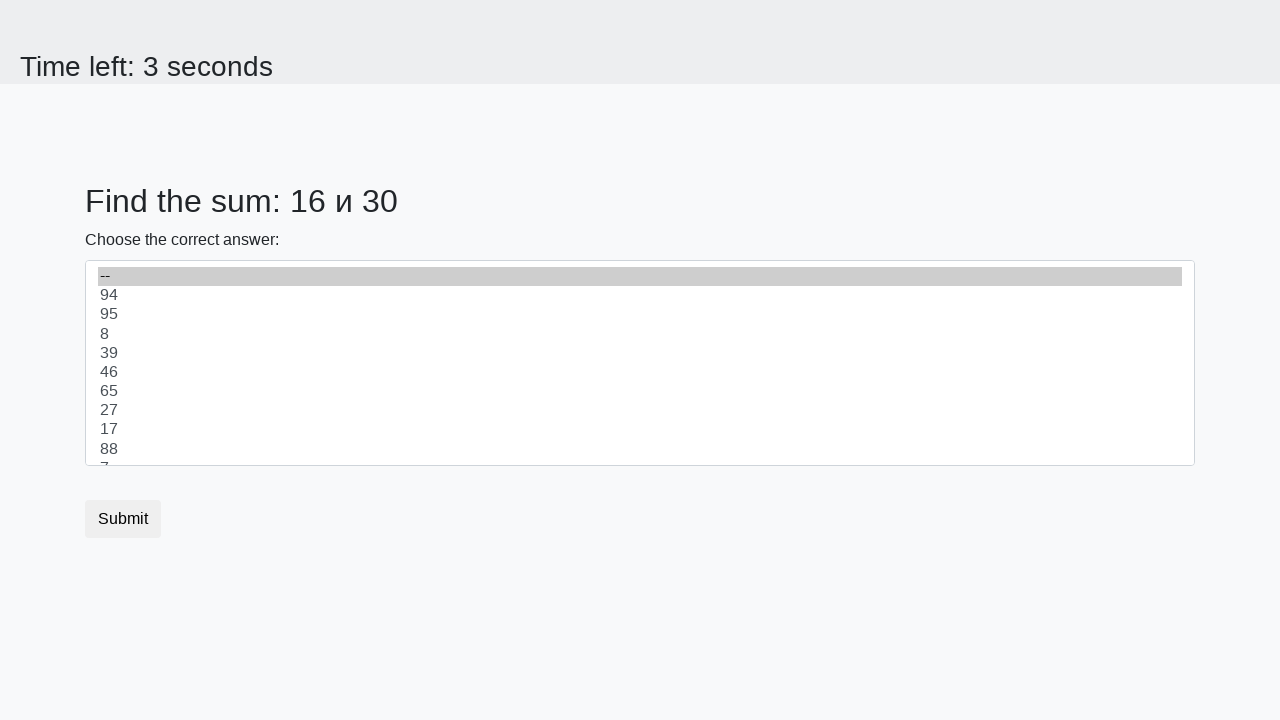

Selected 46 from dropdown menu on select
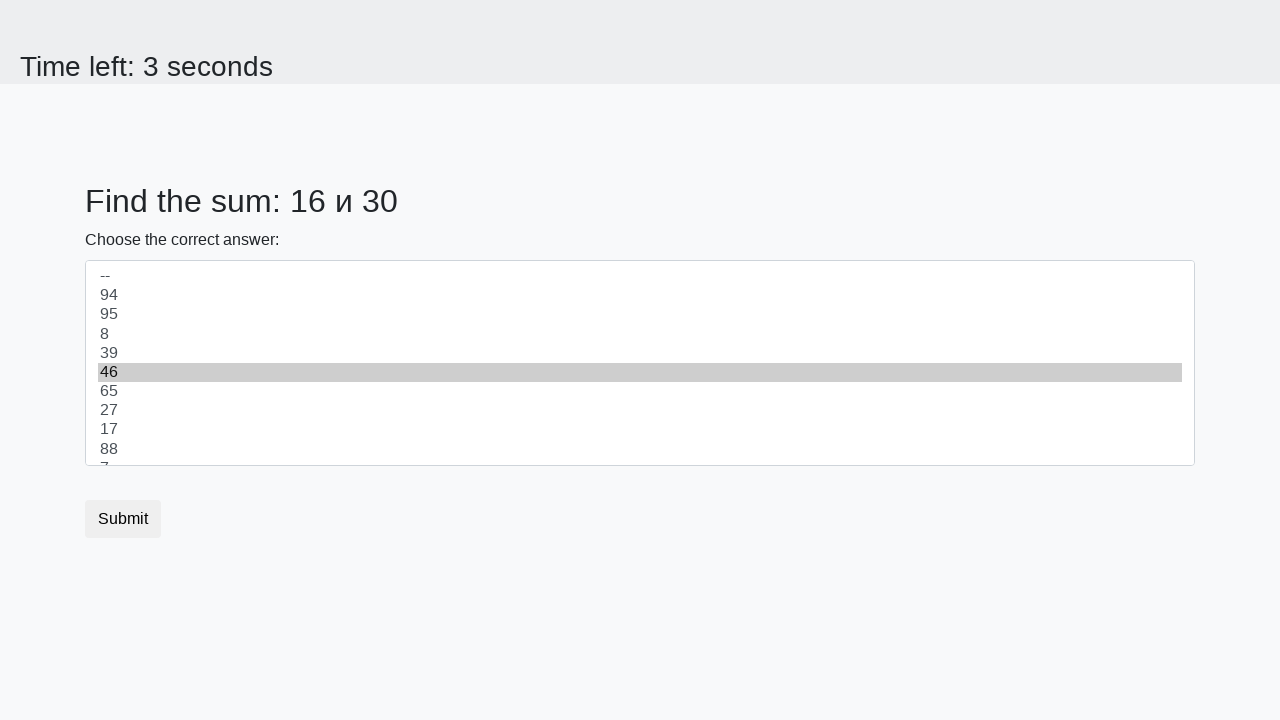

Clicked submit button to complete the problem at (123, 519) on [type='submit']
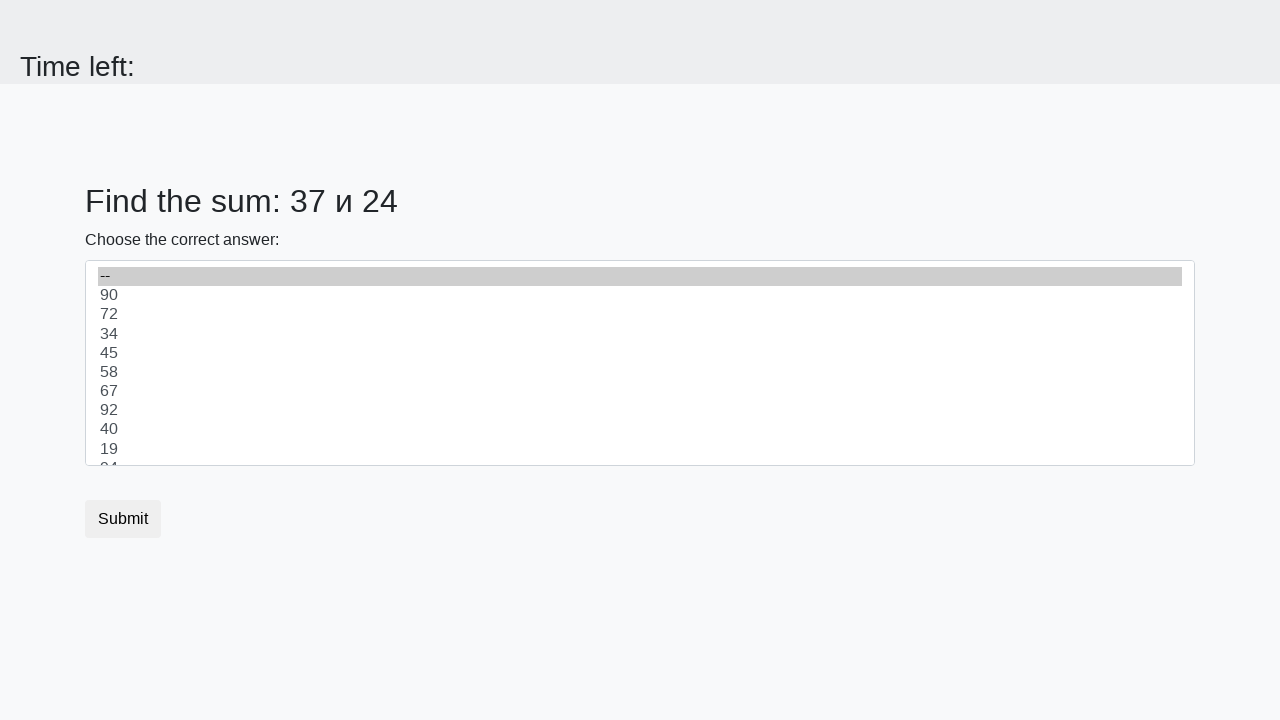

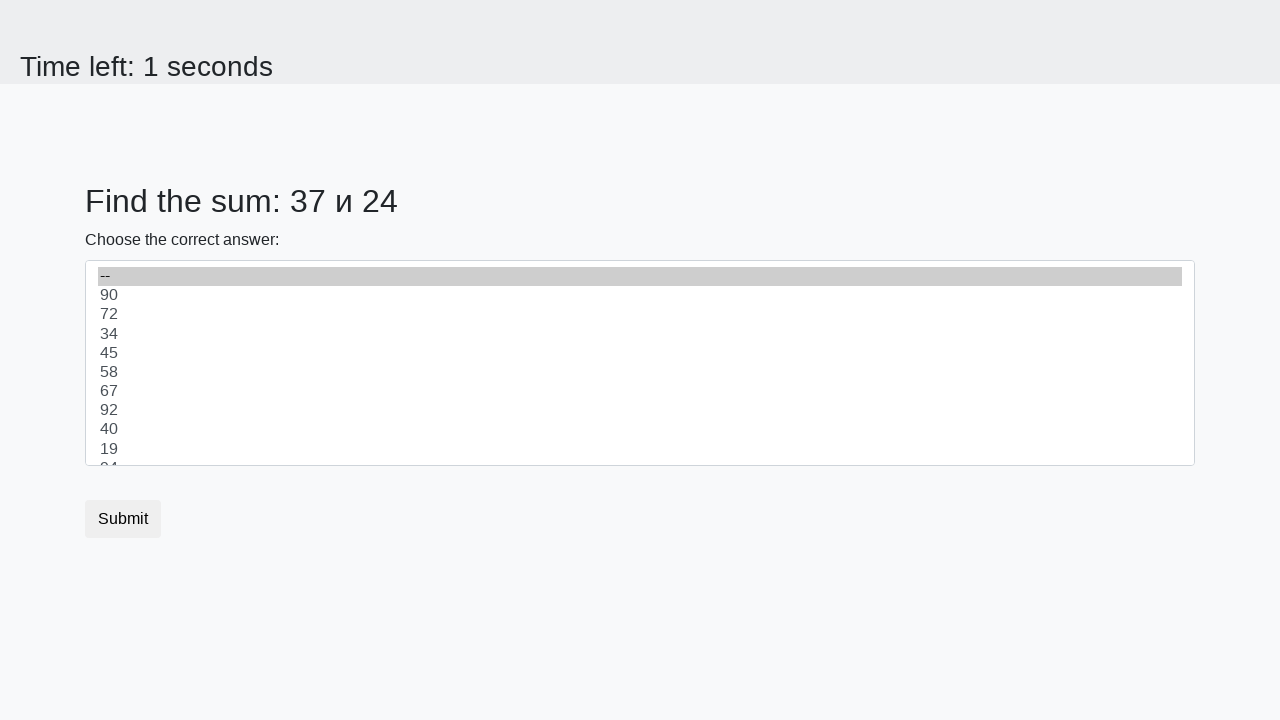